Tests dismissing a JavaScript confirm dialog by clicking the second button, dismissing the alert, and verifying the cancel message is displayed.

Starting URL: https://the-internet.herokuapp.com/javascript_alerts

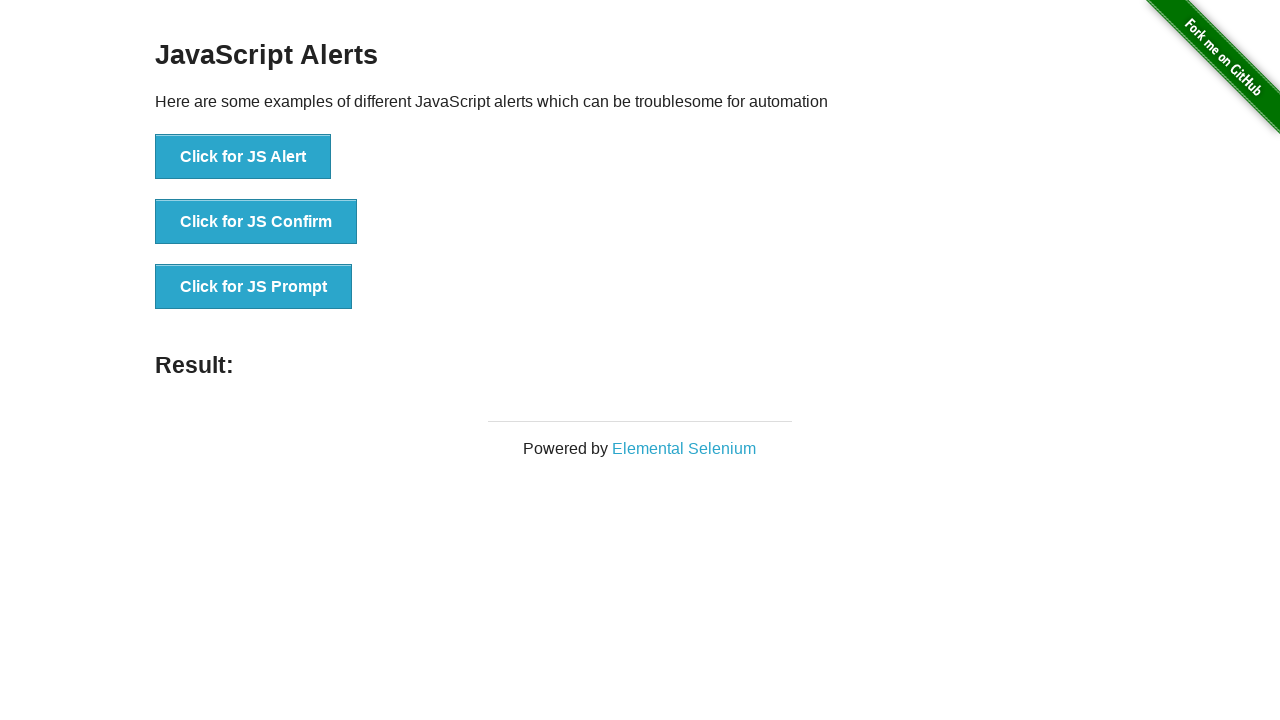

Set up dialog handler to dismiss confirm dialog
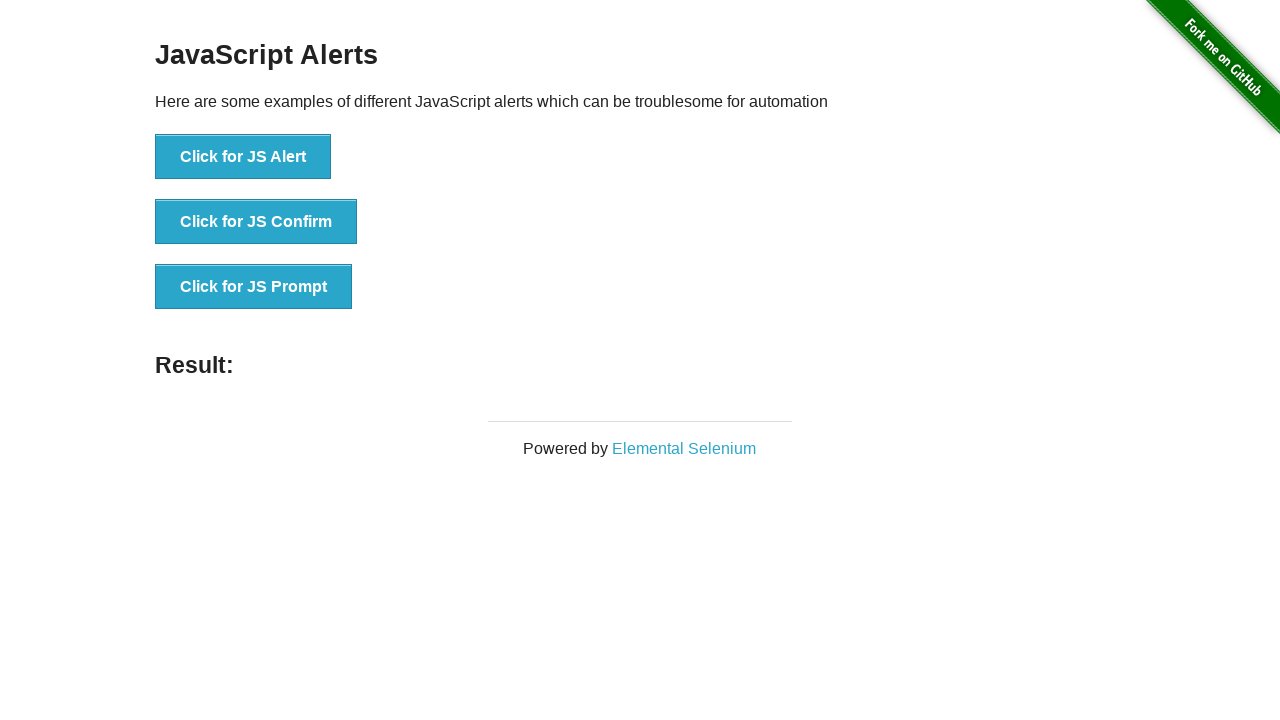

Clicked 'Click for JS Confirm' button to trigger confirm dialog at (256, 222) on xpath=//*[text()='Click for JS Confirm']
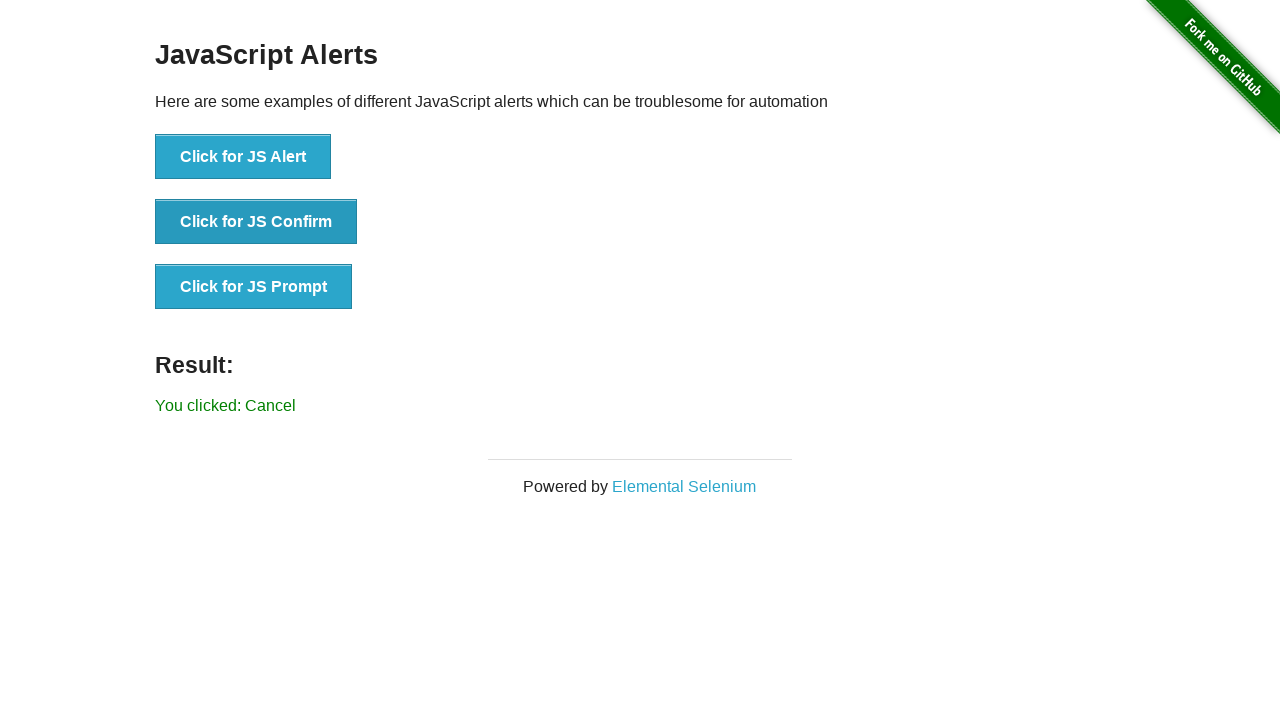

Verified cancel message is displayed after dismissing alert
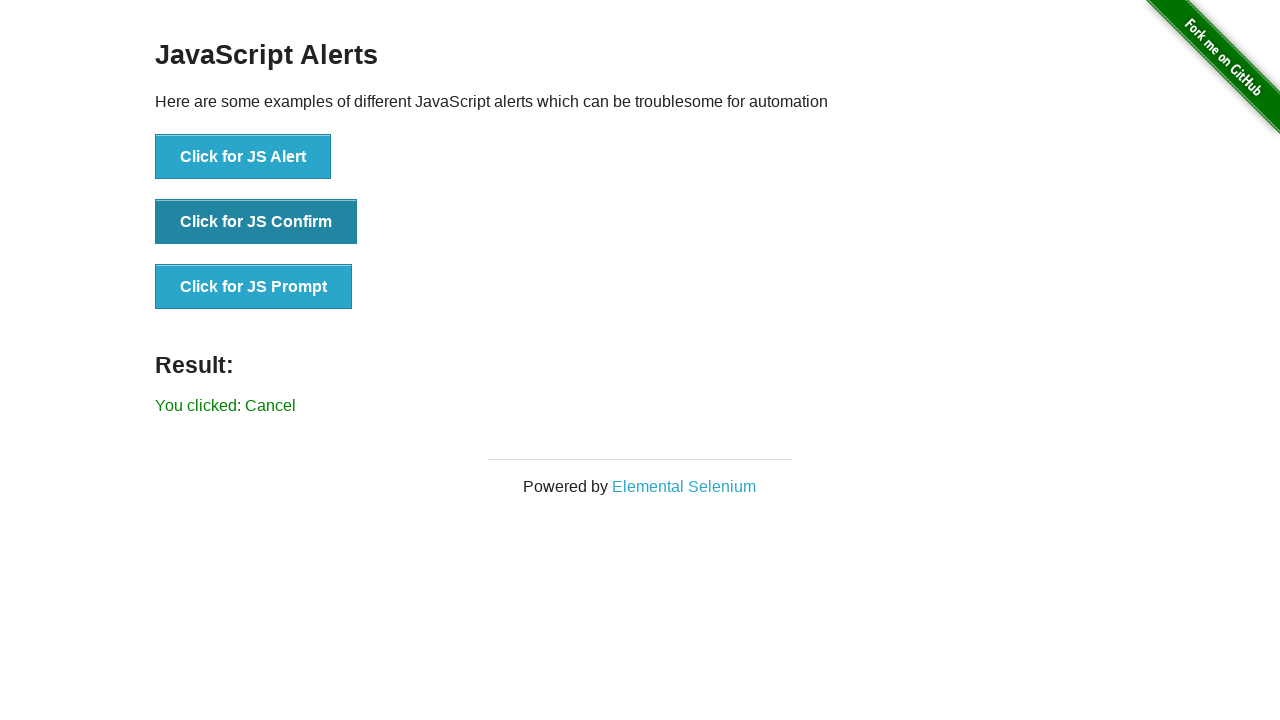

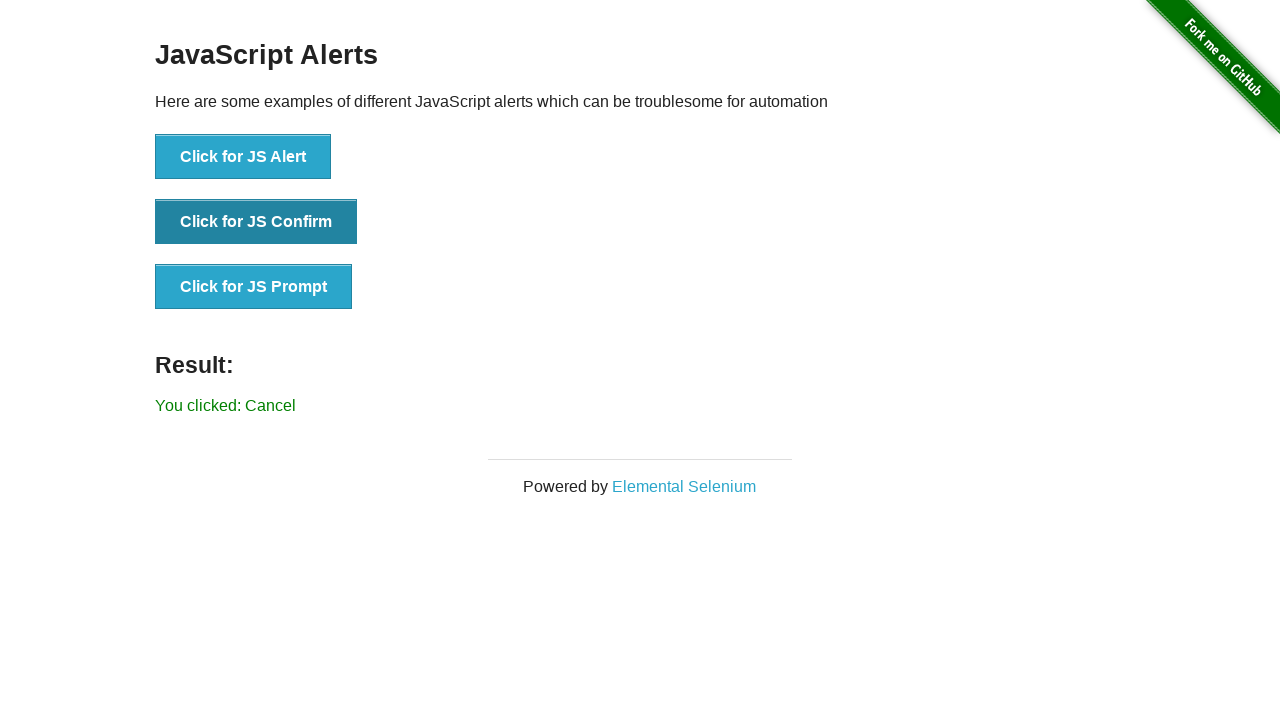